Tests JQuery UI custom dropdown by selecting different numeric values (5, 15, 3) from a selectmenu and verifying the selections are displayed correctly.

Starting URL: https://jqueryui.com/resources/demos/selectmenu/default.html

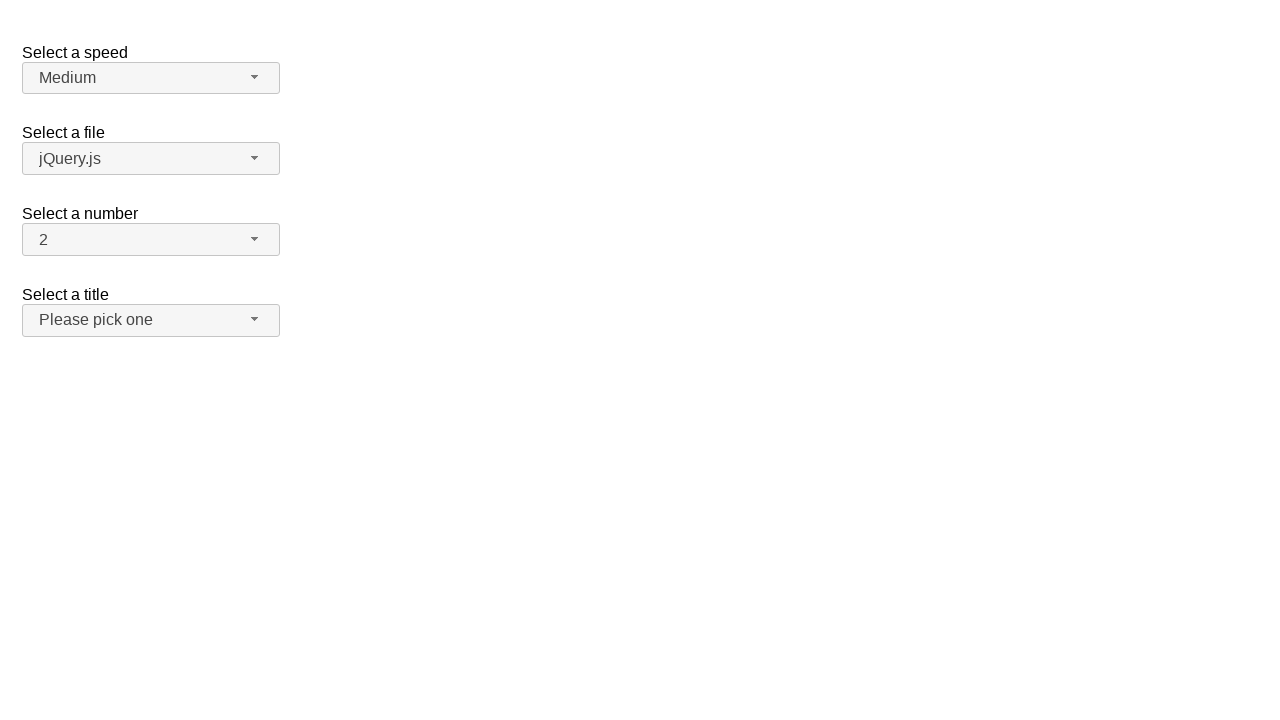

Clicked selectmenu dropdown icon to open menu at (255, 239) on span#number-button span.ui-selectmenu-icon
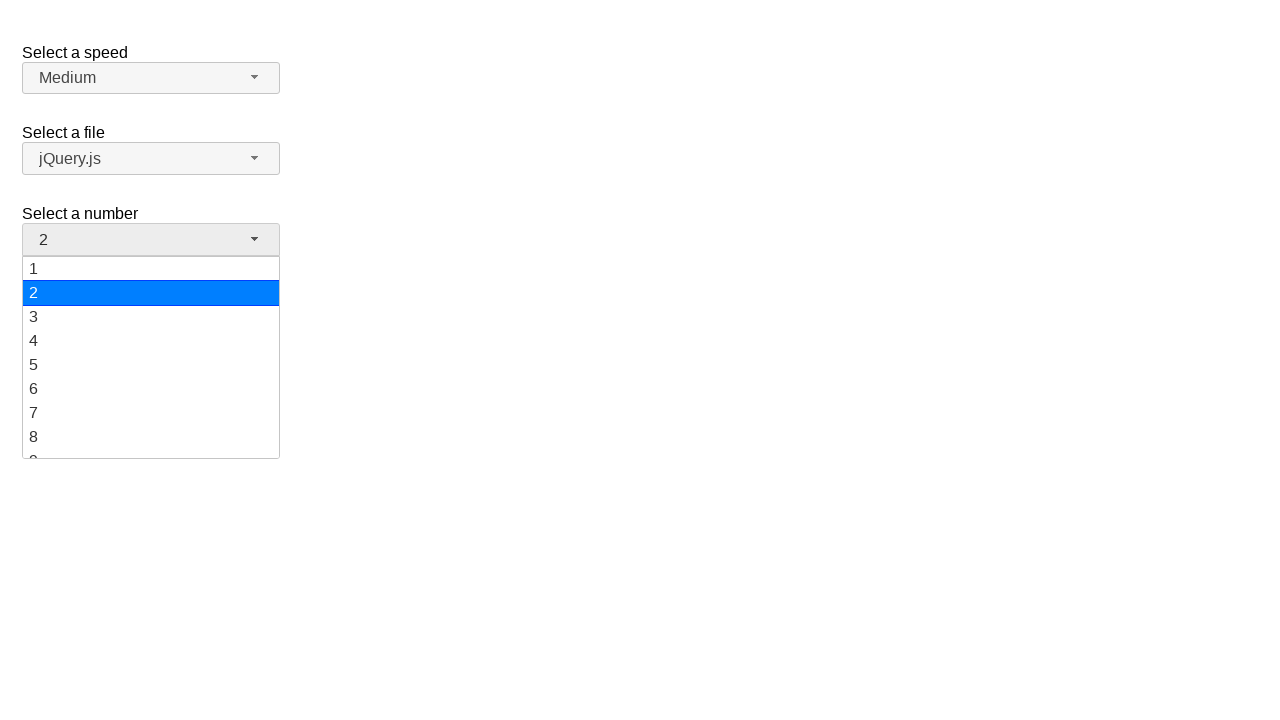

Dropdown menu loaded with menu items
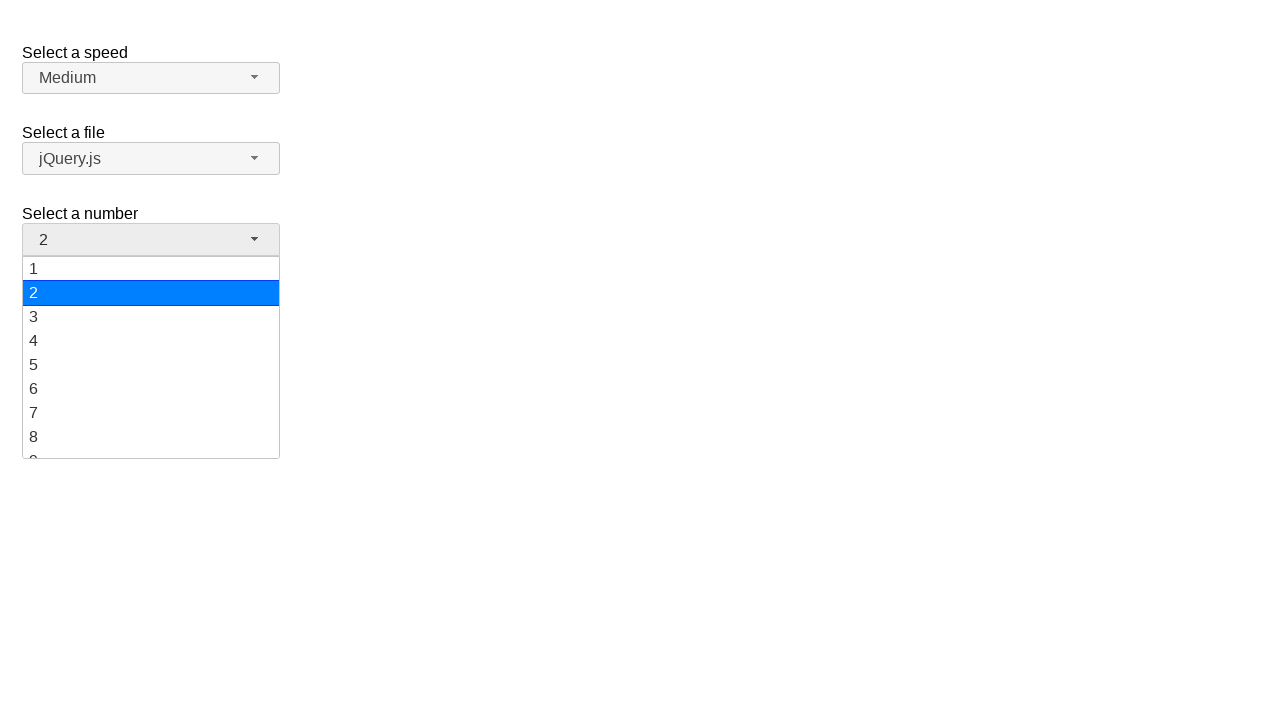

Selected value '5' from dropdown menu at (151, 365) on ul#number-menu li.ui-menu-item div:has-text('5')
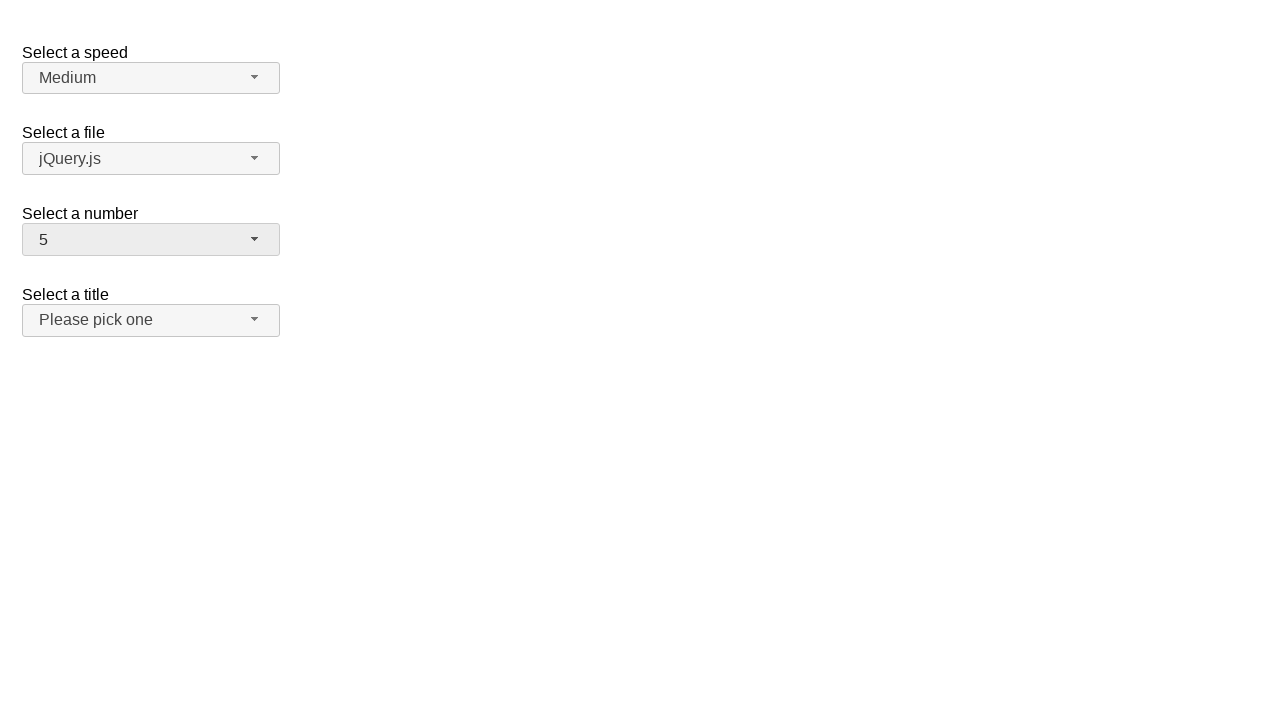

Verified that '5' is displayed as selected value
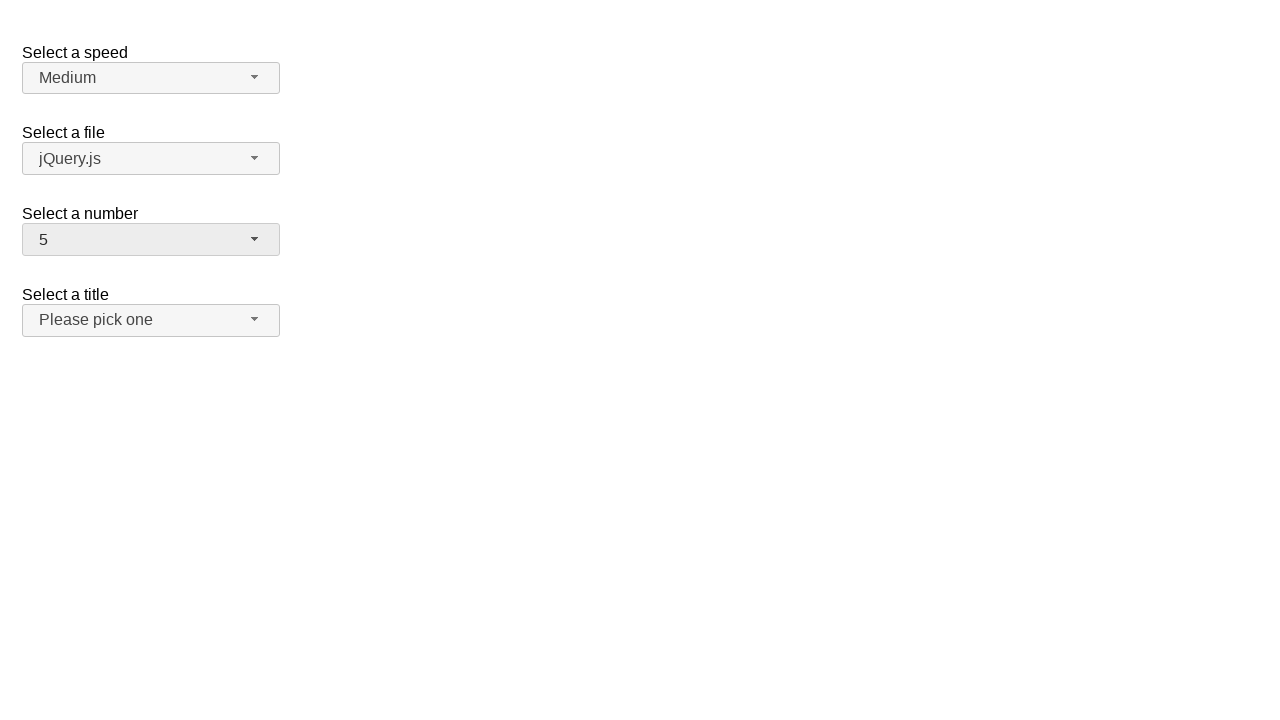

Clicked selectmenu dropdown icon to open menu again at (255, 239) on span#number-button span.ui-selectmenu-icon
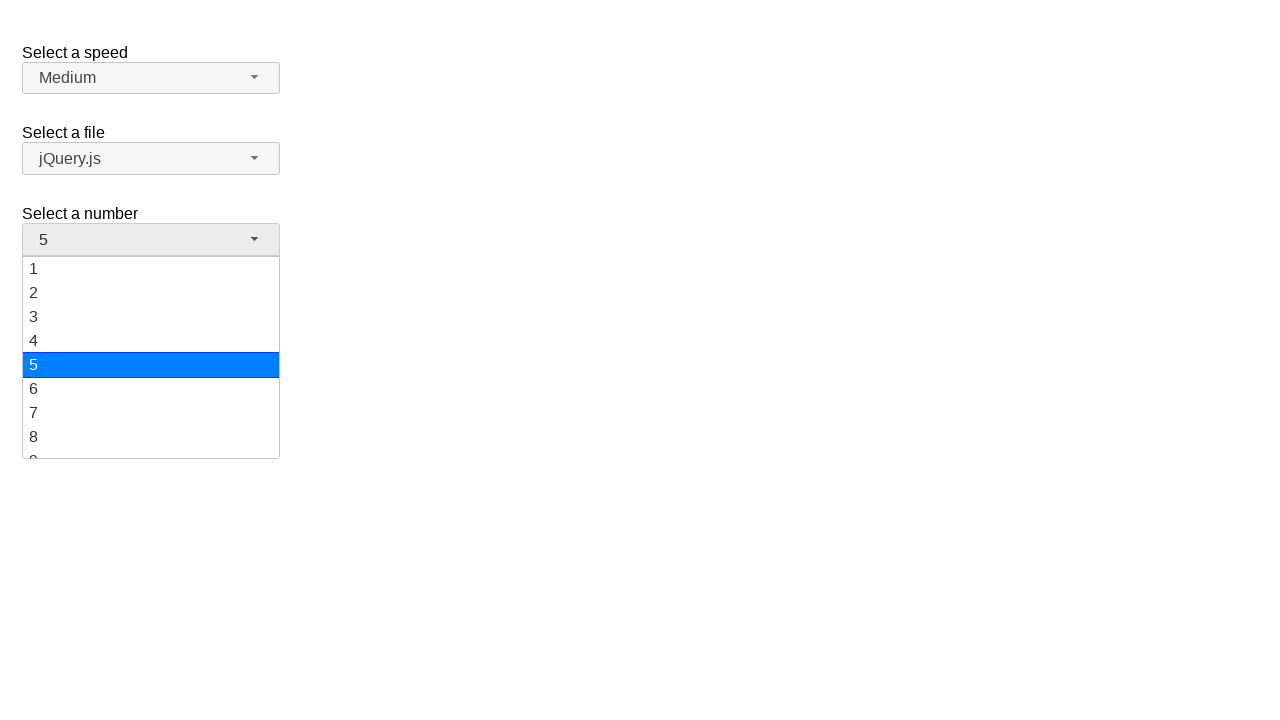

Dropdown menu loaded with menu items
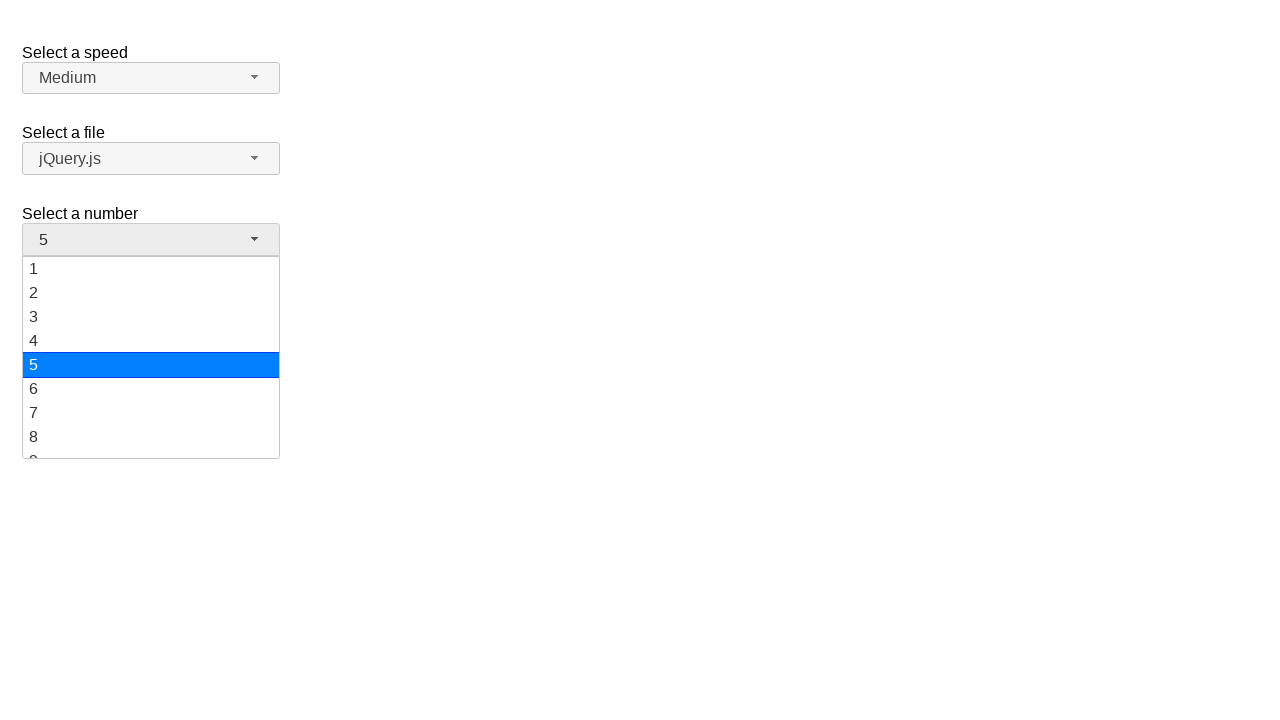

Selected value '15' from dropdown menu at (151, 357) on ul#number-menu li.ui-menu-item div:has-text('15')
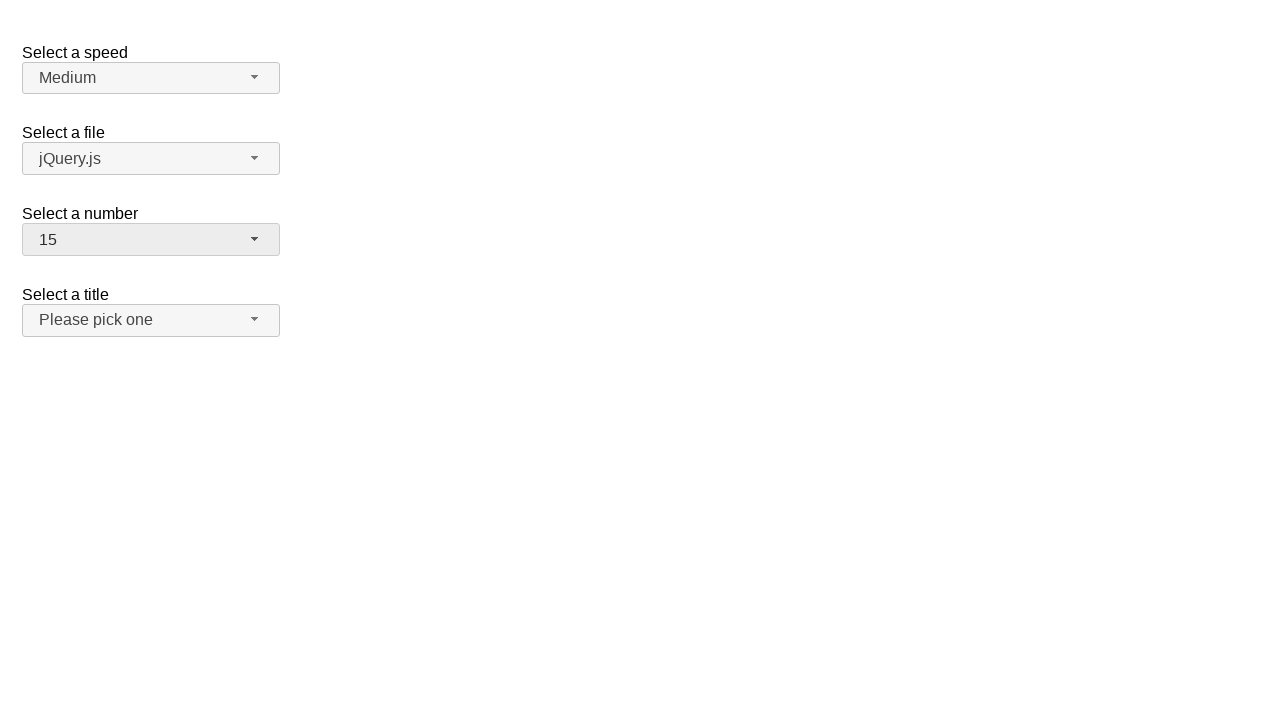

Verified that '15' is displayed as selected value
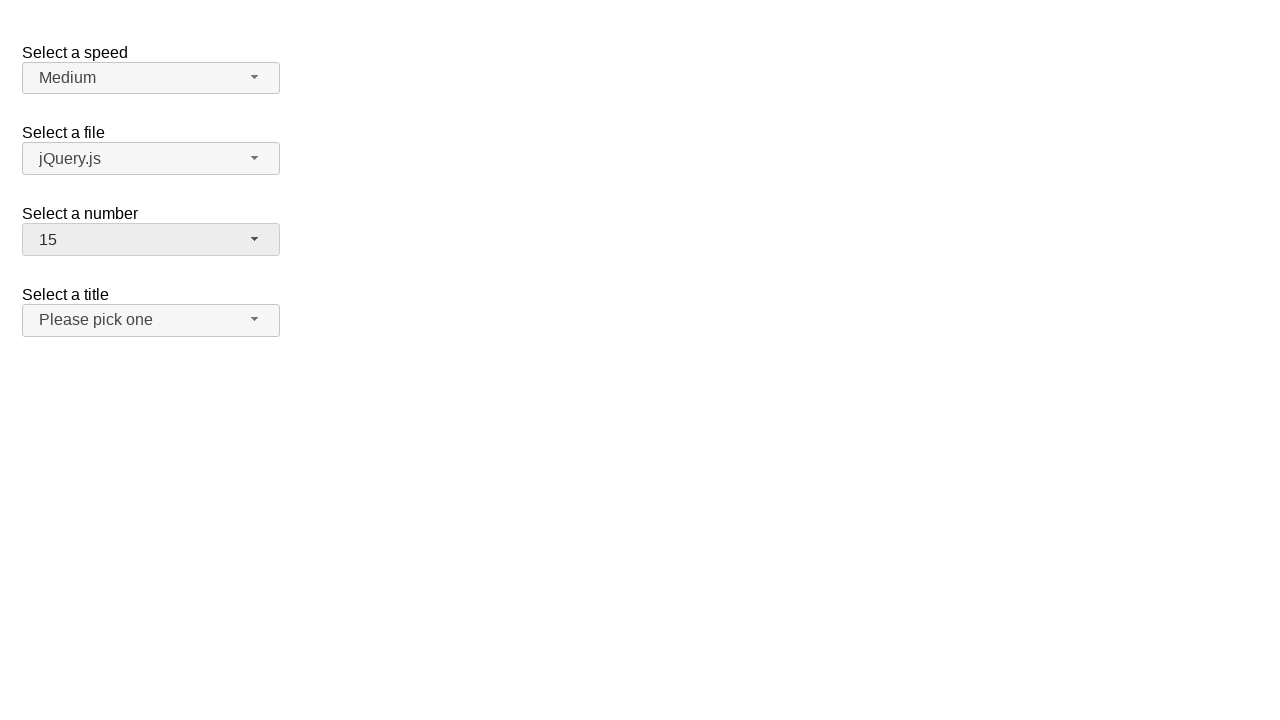

Clicked selectmenu dropdown icon to open menu again at (255, 239) on span#number-button span.ui-selectmenu-icon
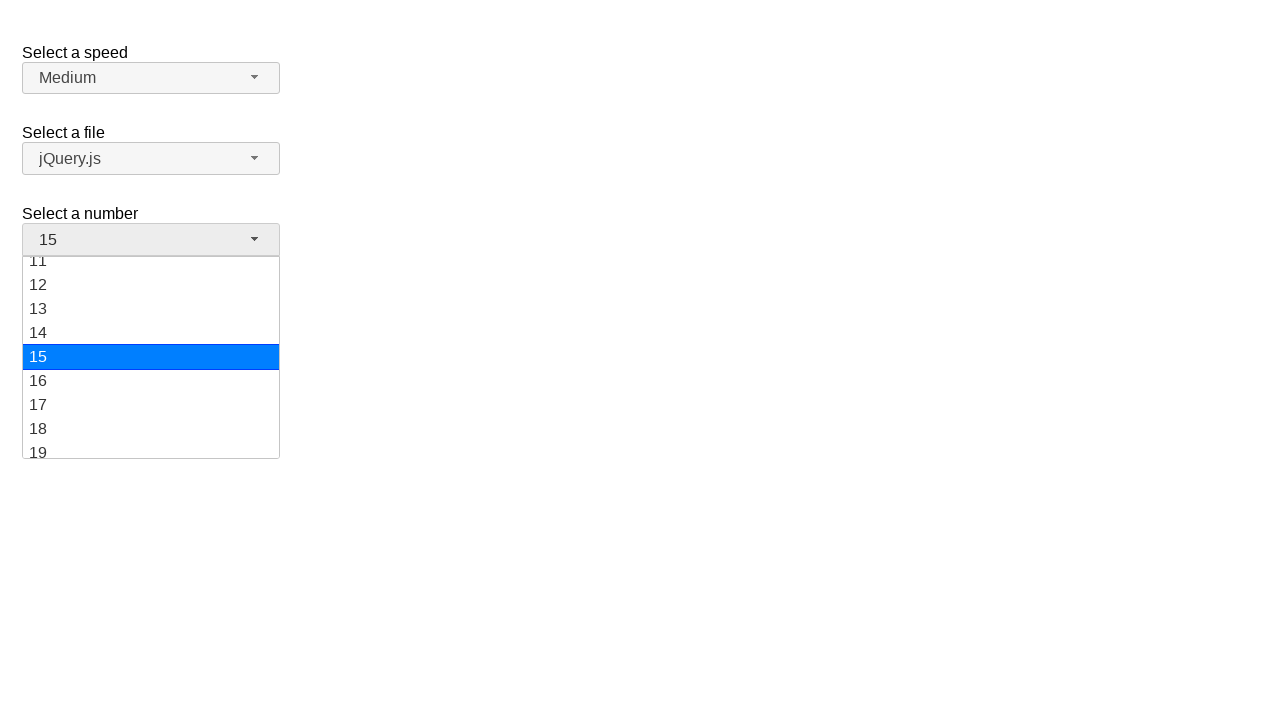

Dropdown menu loaded with menu items
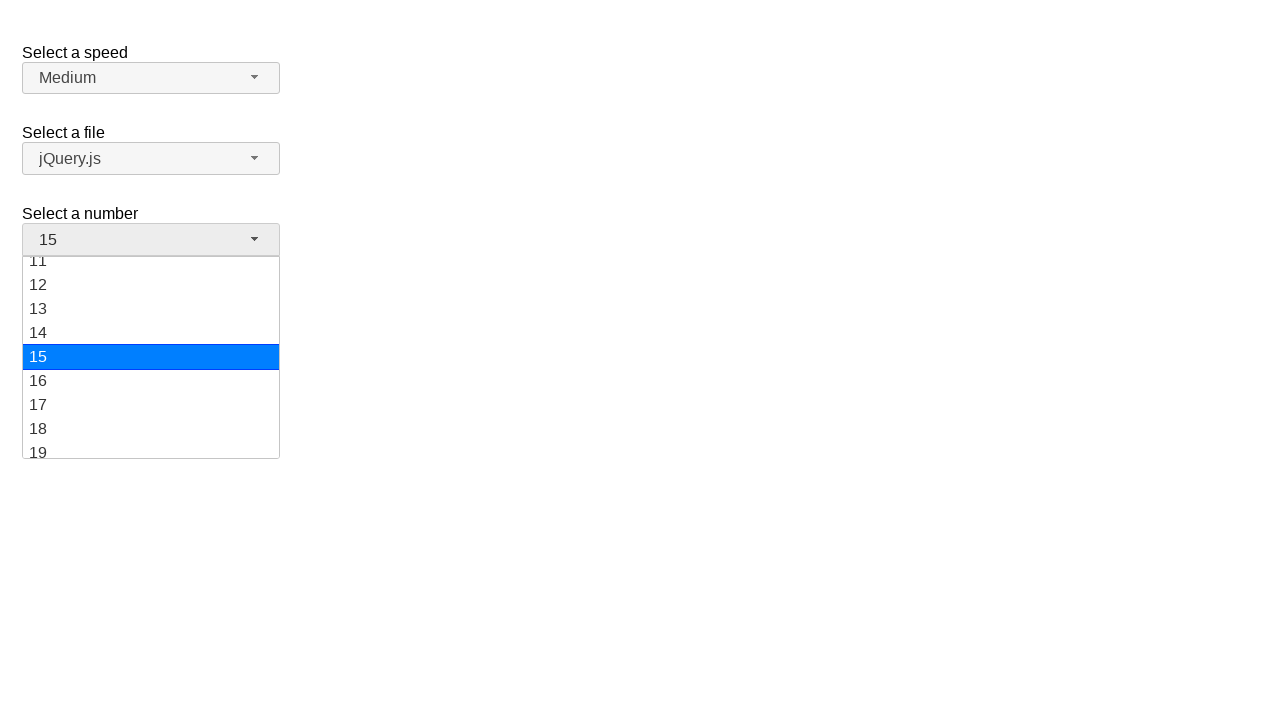

Selected value '3' from dropdown menu at (151, 317) on ul#number-menu li.ui-menu-item div:has-text('3')
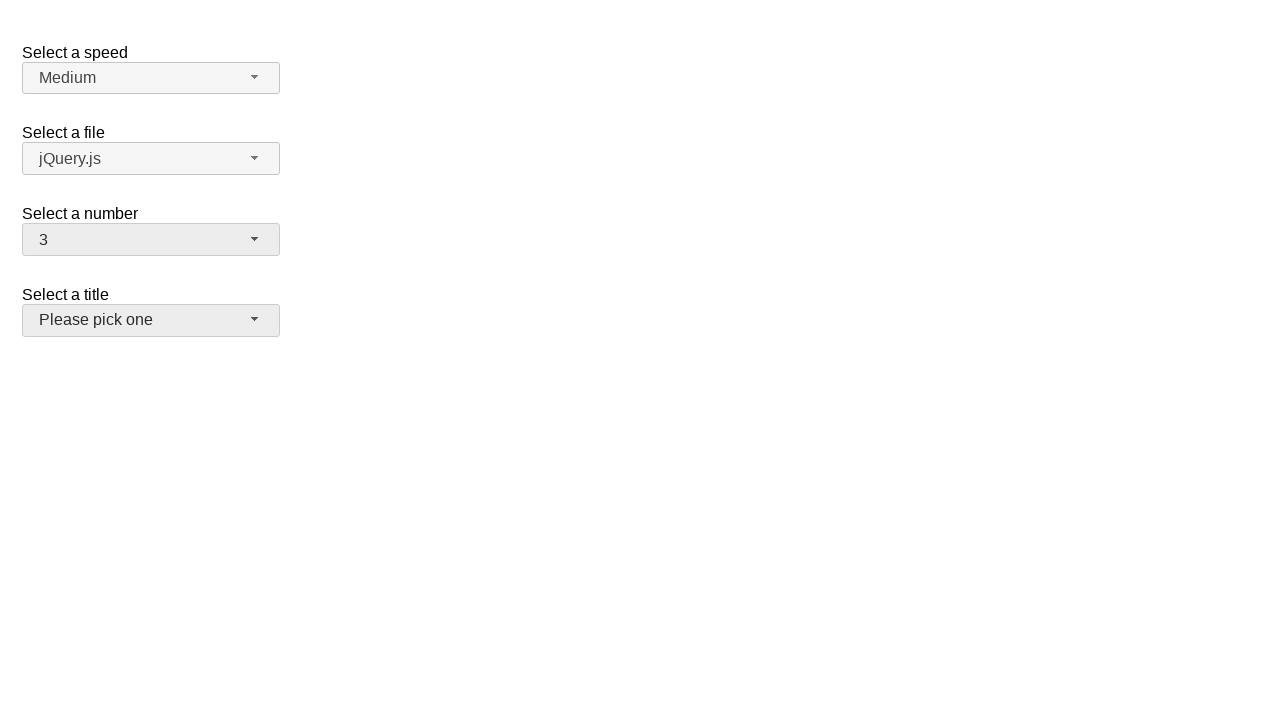

Verified that '3' is displayed as selected value
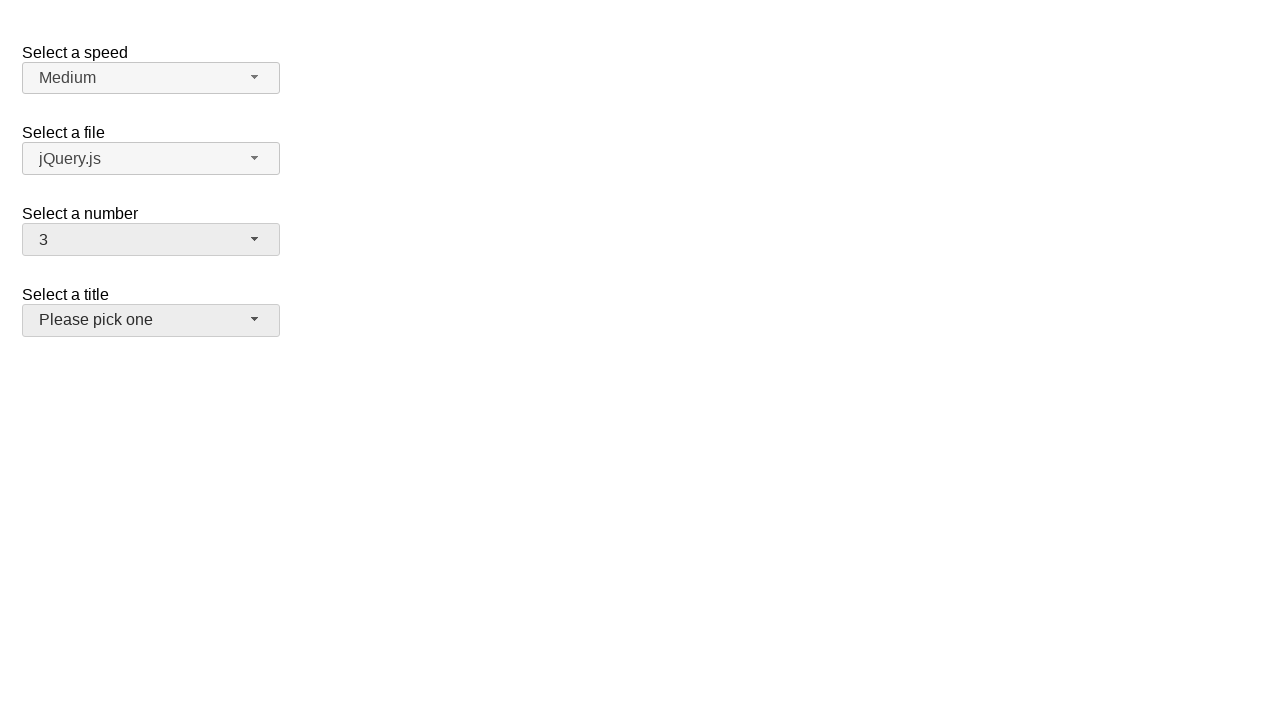

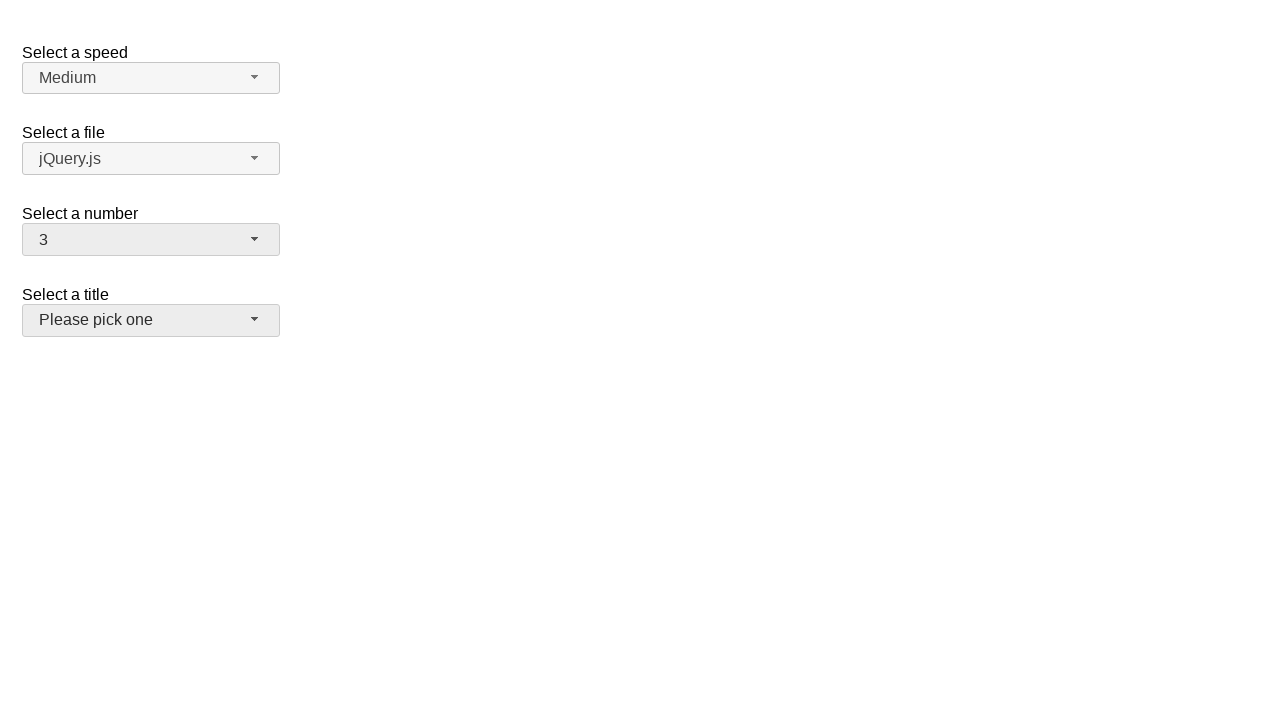